Tests that error icons appear on empty fields when login fails, and disappear when the error message is dismissed

Starting URL: https://www.saucedemo.com/

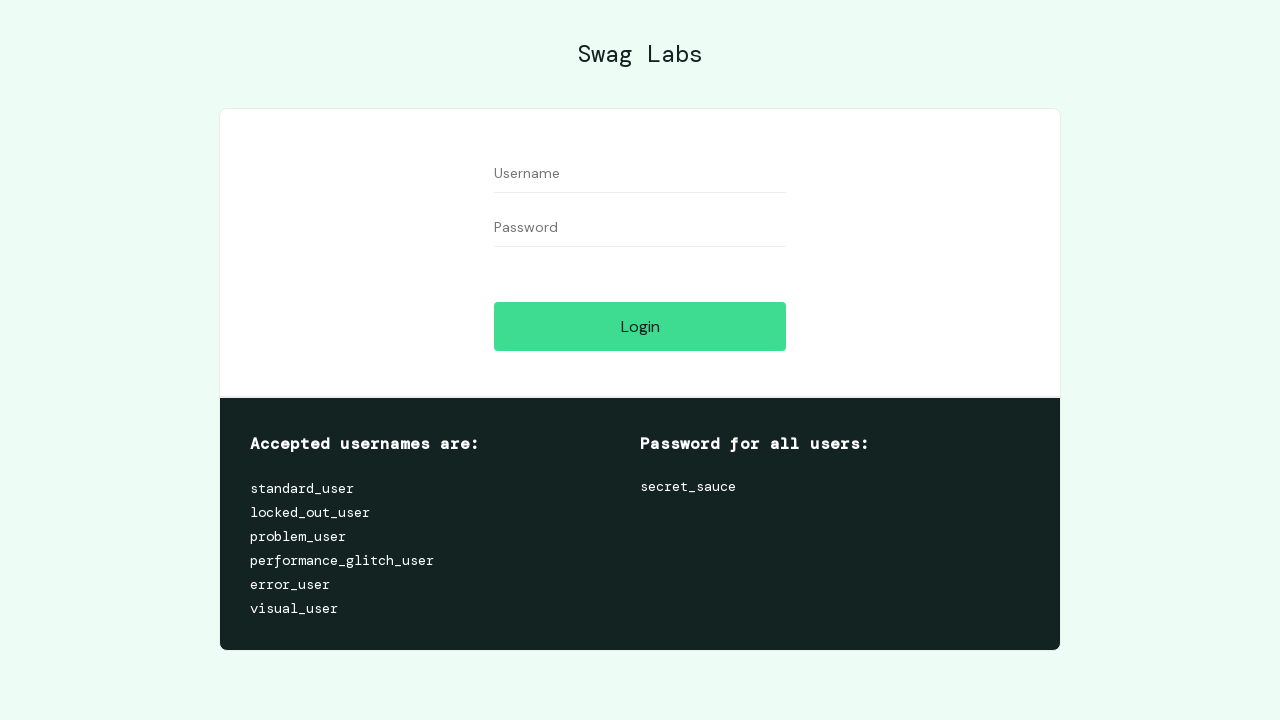

Clicked login button with empty fields at (640, 326) on #login-button
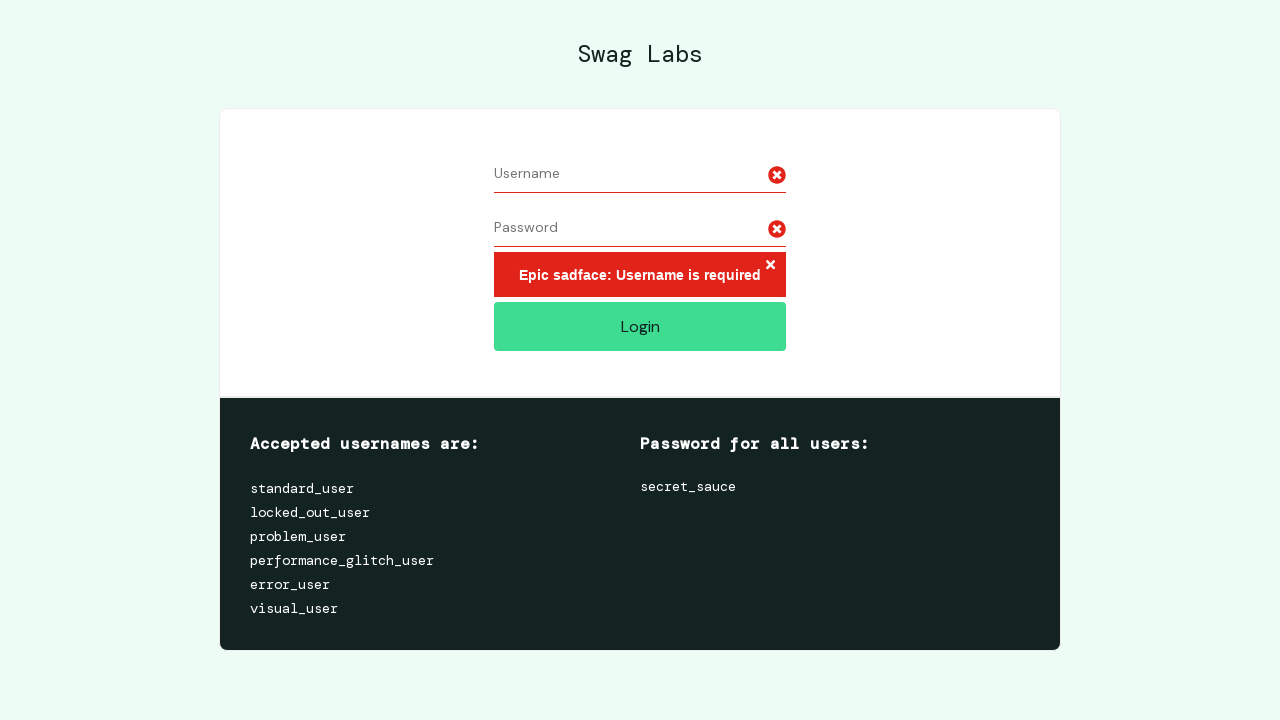

Error icons appeared on empty fields after failed login
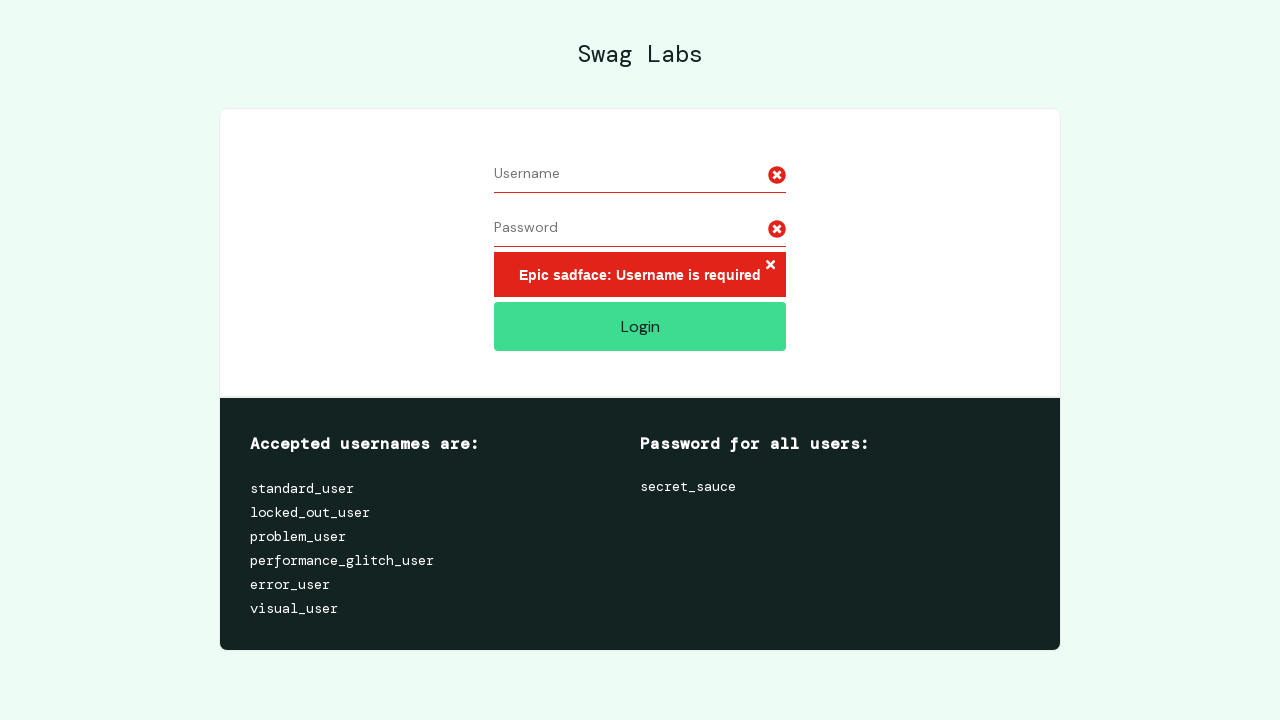

Clicked error close button to dismiss error message at (770, 266) on .error-button
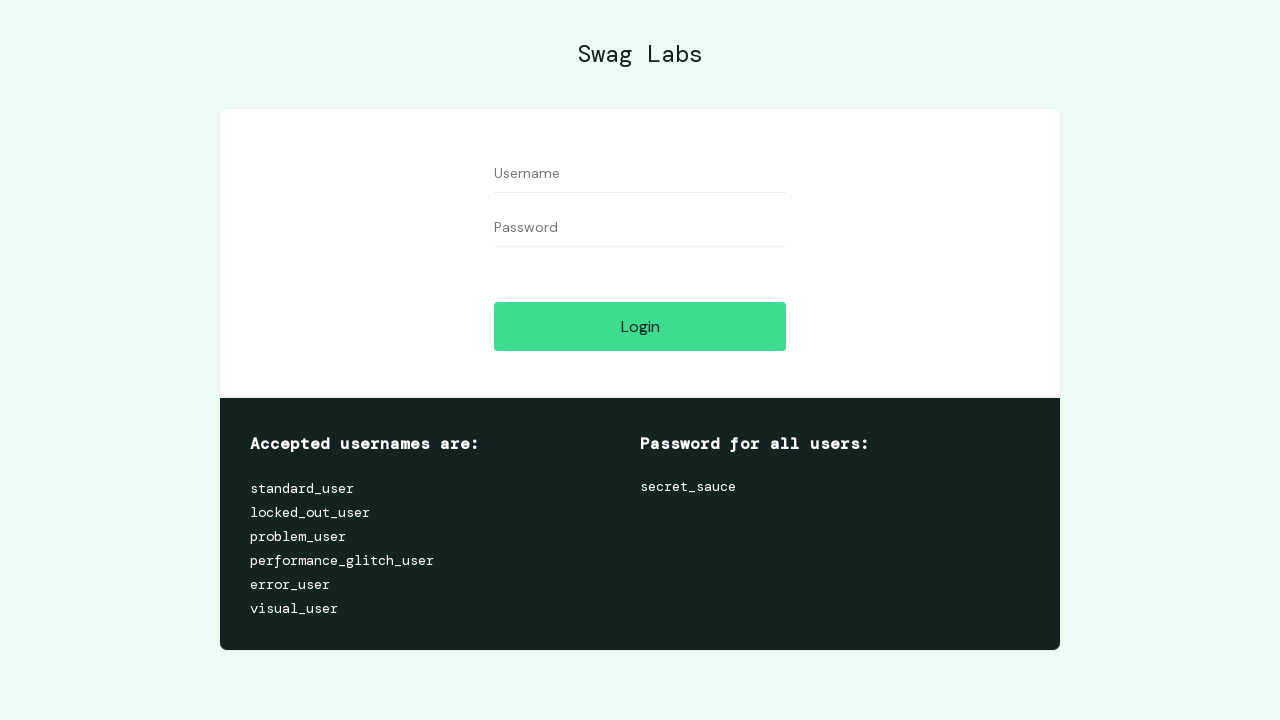

Error icons disappeared after dismissing error message
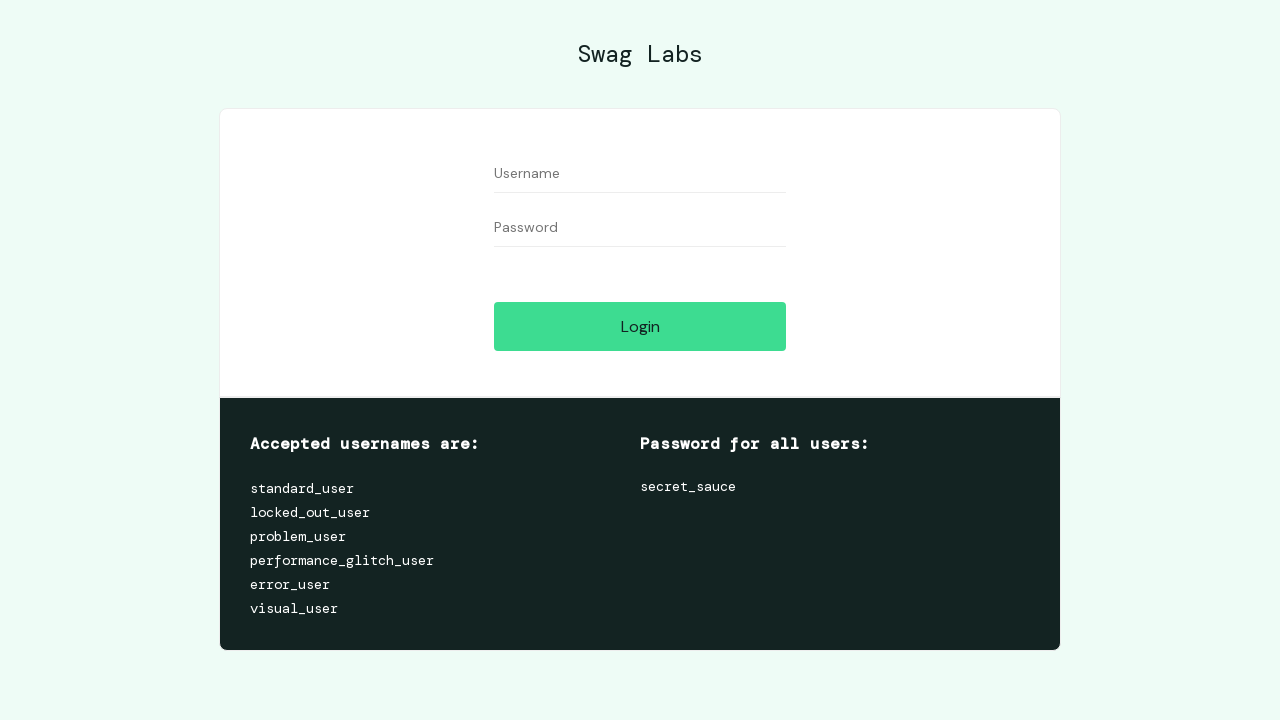

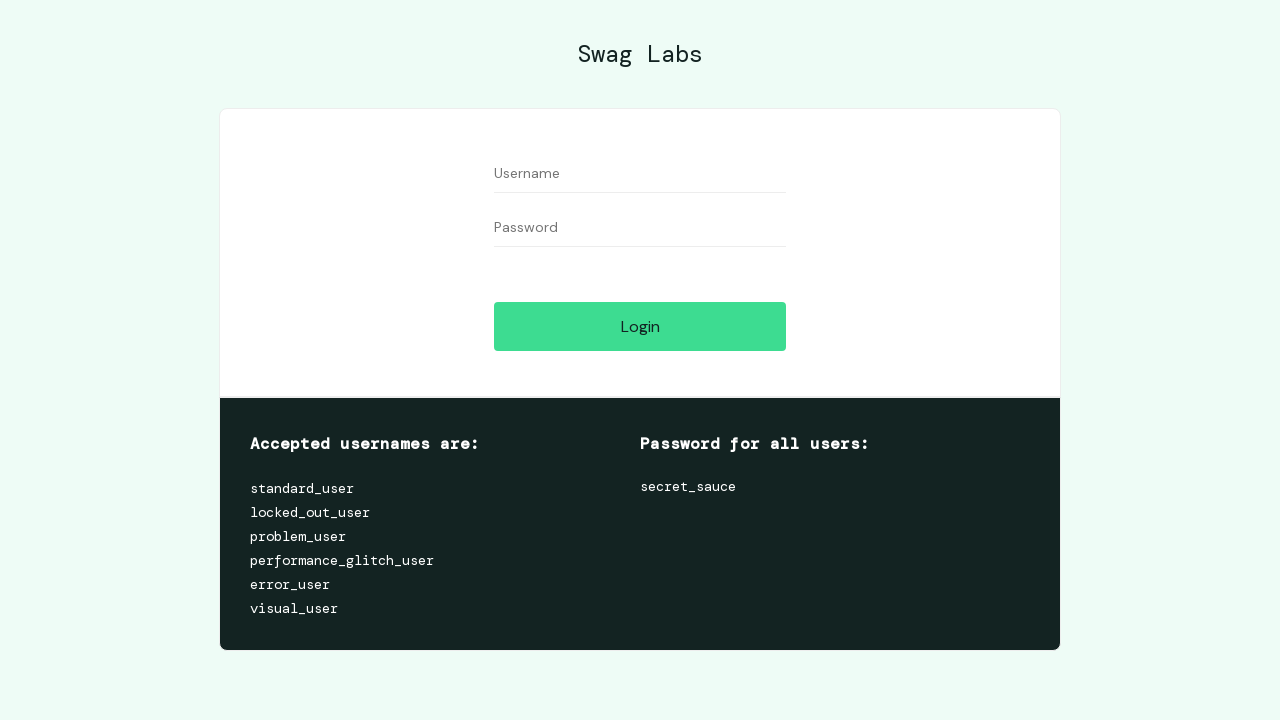